Tests that edits are saved when the input loses focus (blur event)

Starting URL: https://demo.playwright.dev/todomvc

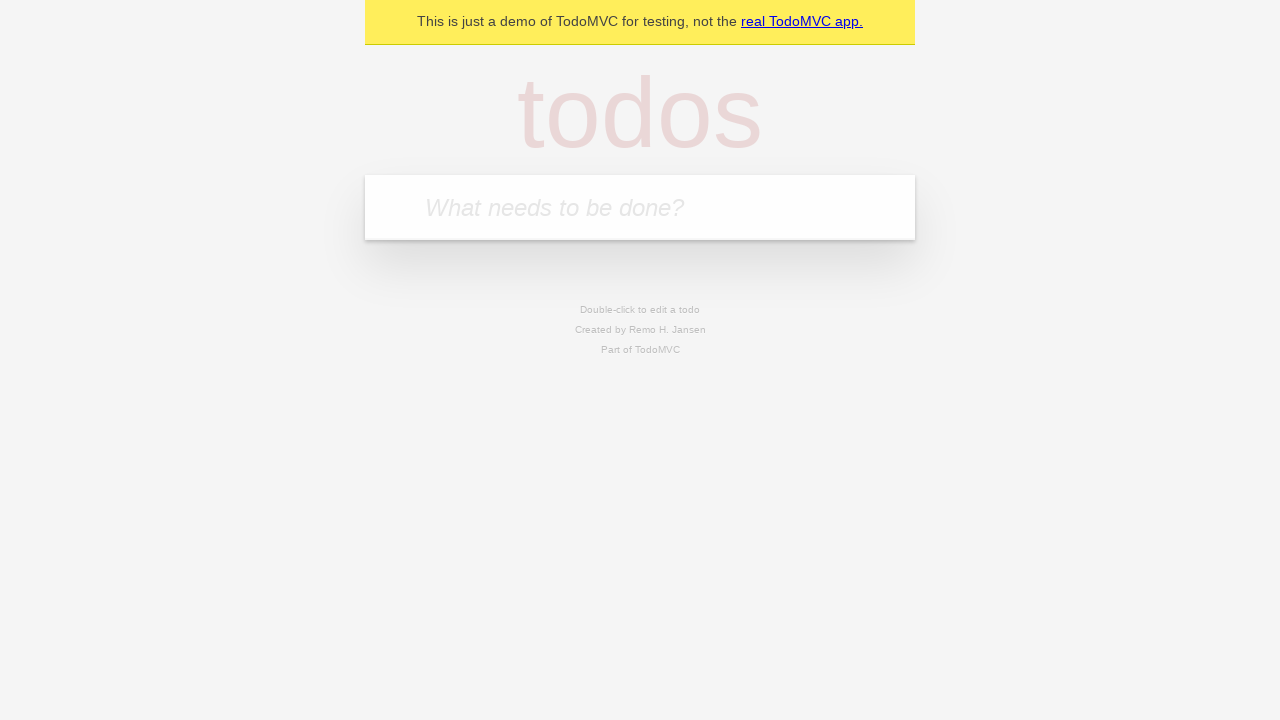

Filled new todo input with 'buy some cheese' on internal:attr=[placeholder="What needs to be done?"i]
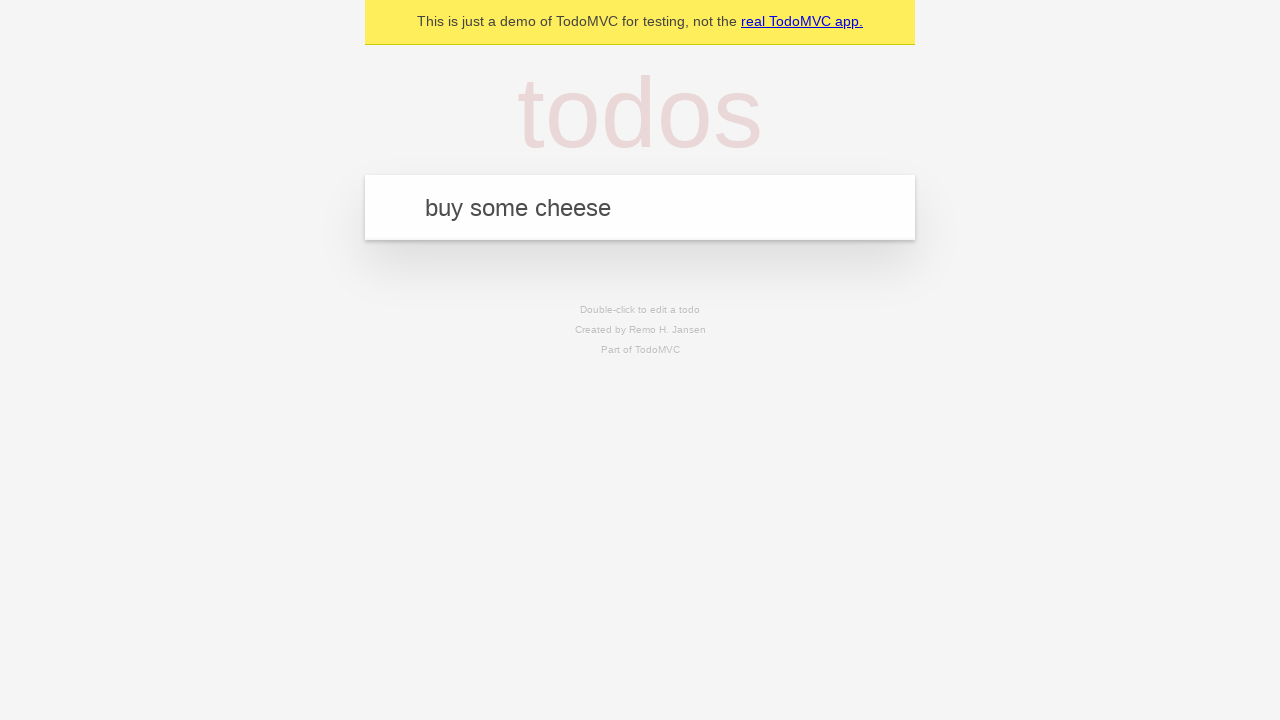

Pressed Enter to create todo 'buy some cheese' on internal:attr=[placeholder="What needs to be done?"i]
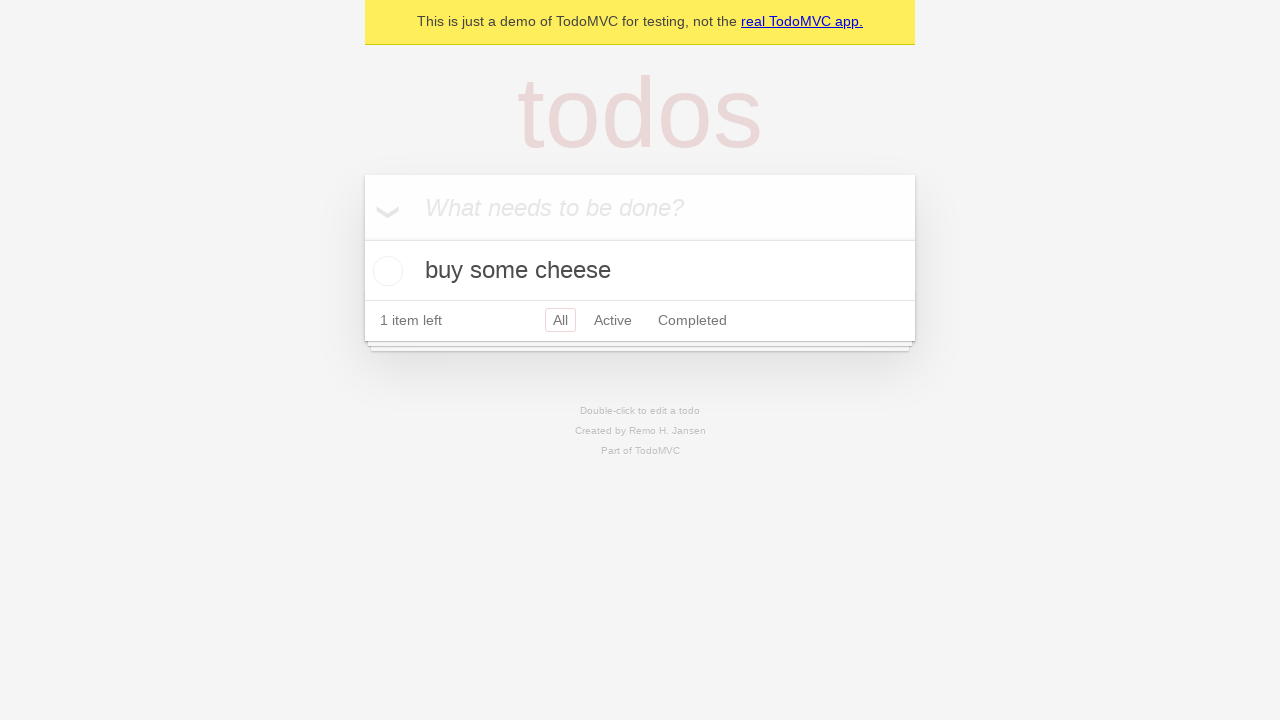

Filled new todo input with 'feed the cat' on internal:attr=[placeholder="What needs to be done?"i]
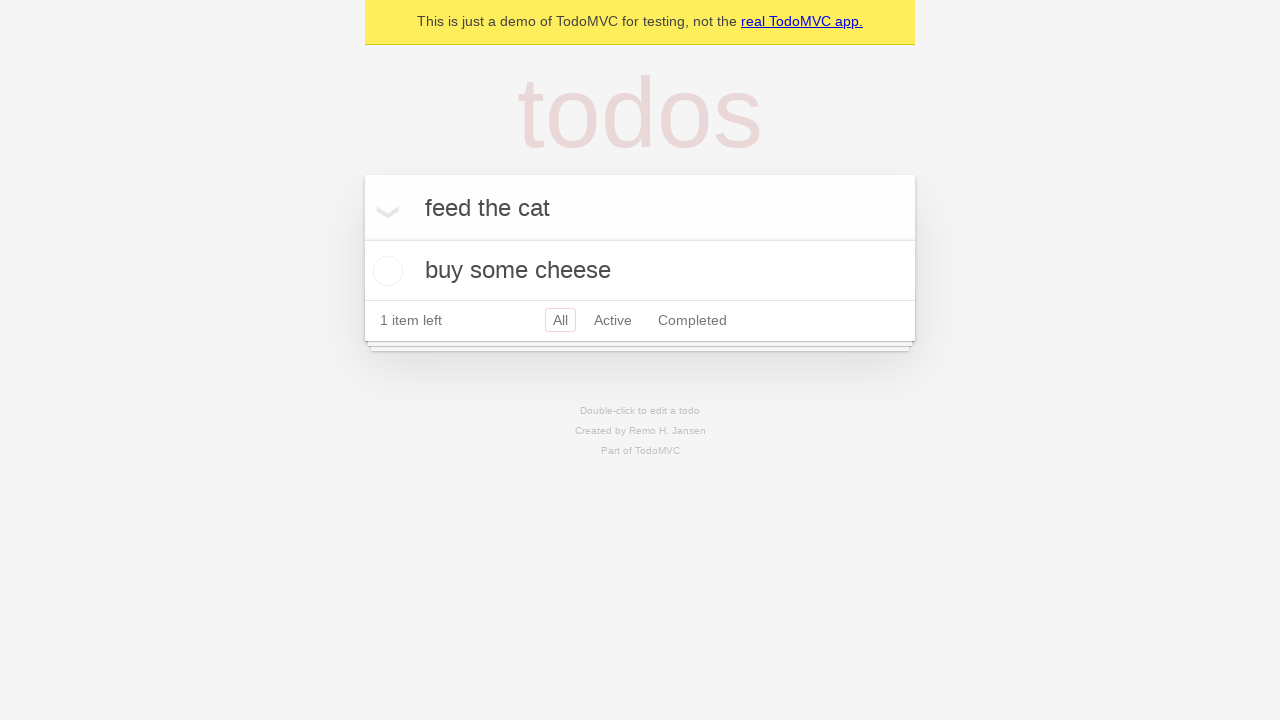

Pressed Enter to create todo 'feed the cat' on internal:attr=[placeholder="What needs to be done?"i]
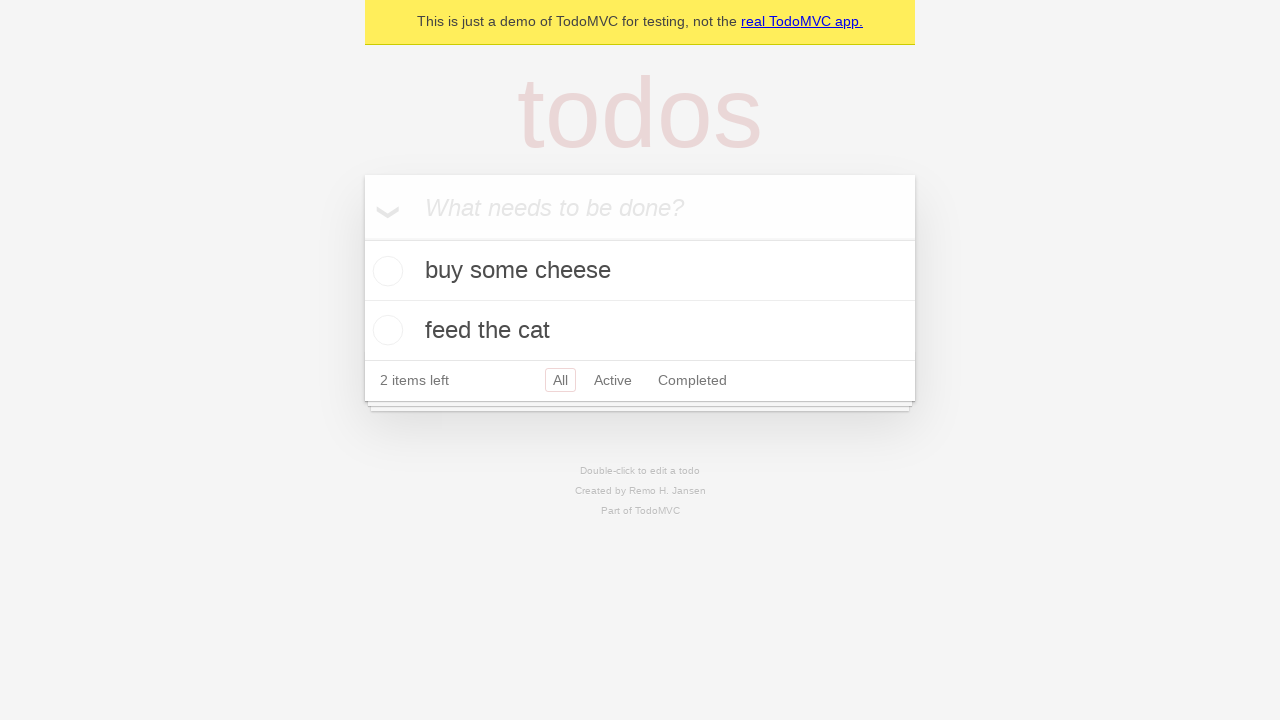

Filled new todo input with 'book a doctors appointment' on internal:attr=[placeholder="What needs to be done?"i]
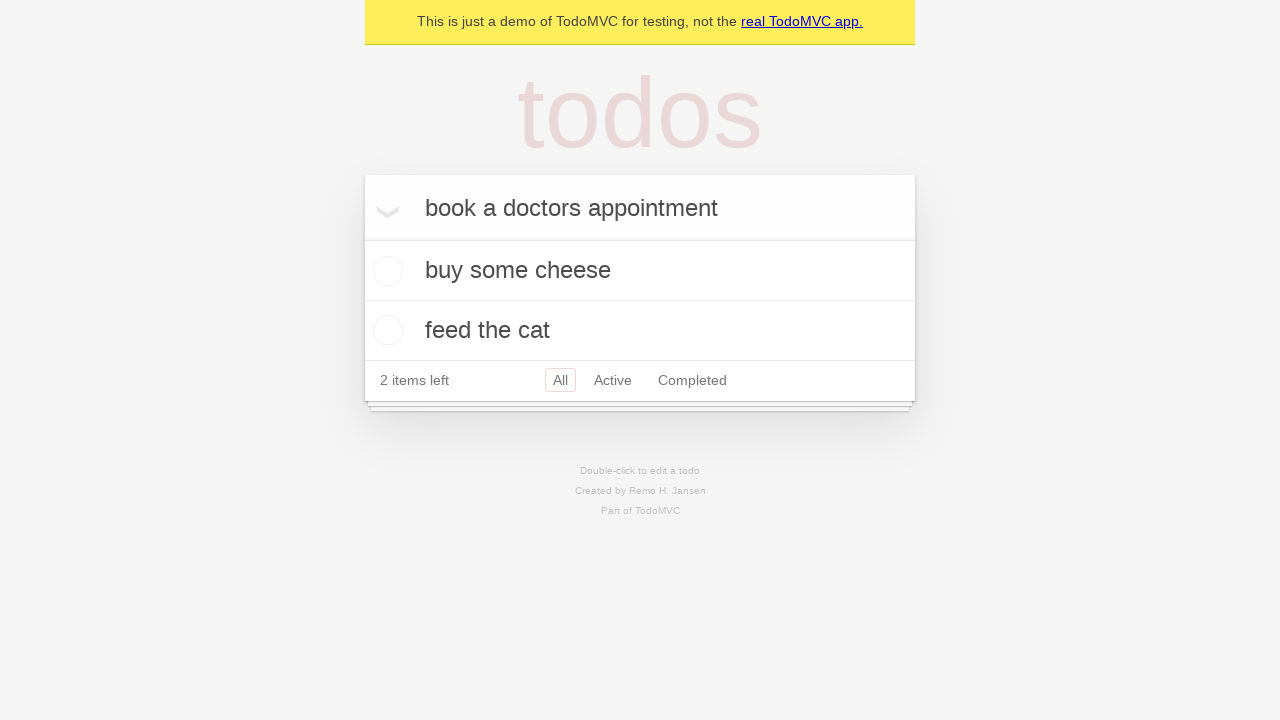

Pressed Enter to create todo 'book a doctors appointment' on internal:attr=[placeholder="What needs to be done?"i]
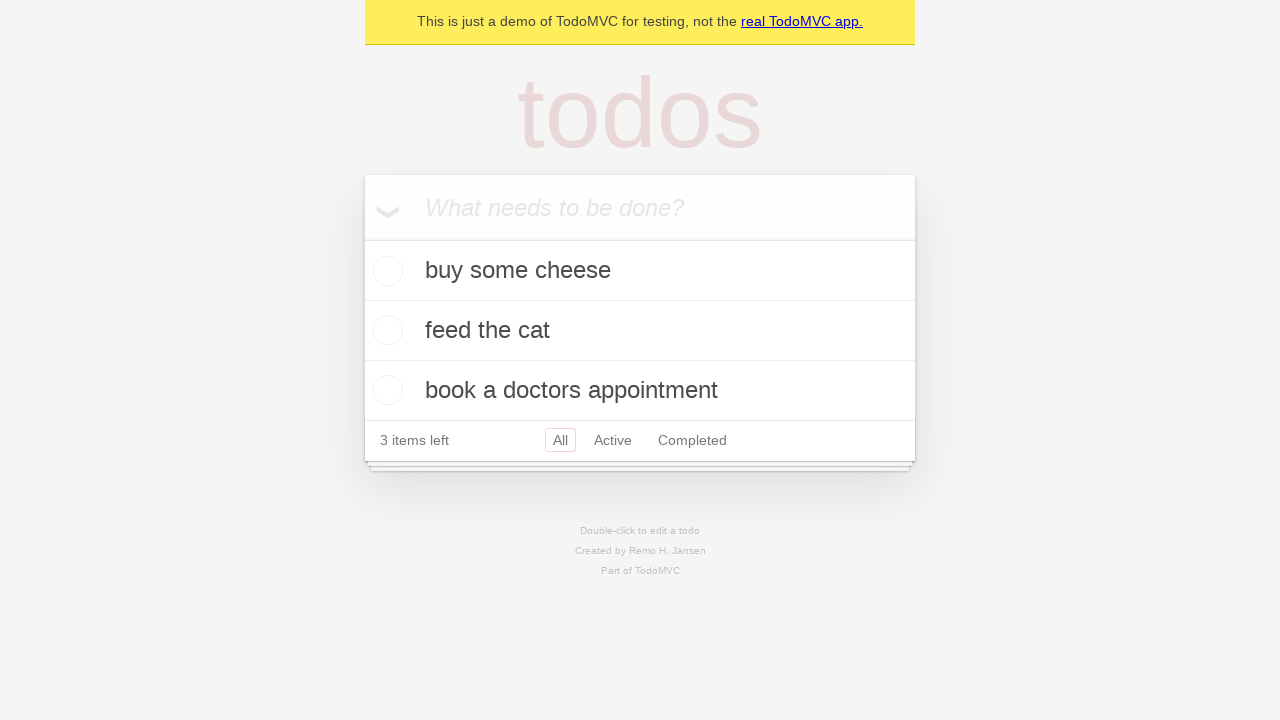

Double-clicked on second todo item to enter edit mode at (640, 331) on internal:testid=[data-testid="todo-item"s] >> nth=1
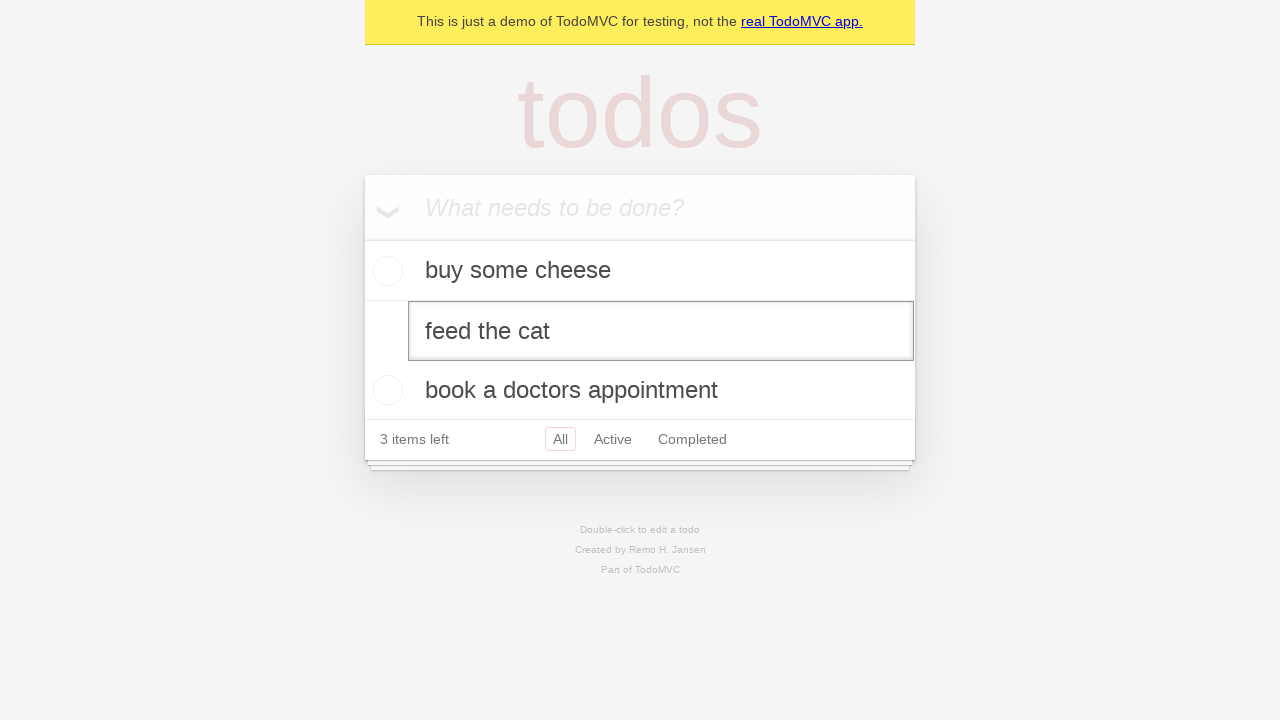

Filled edit textbox with 'buy some sausages' on internal:testid=[data-testid="todo-item"s] >> nth=1 >> internal:role=textbox[nam
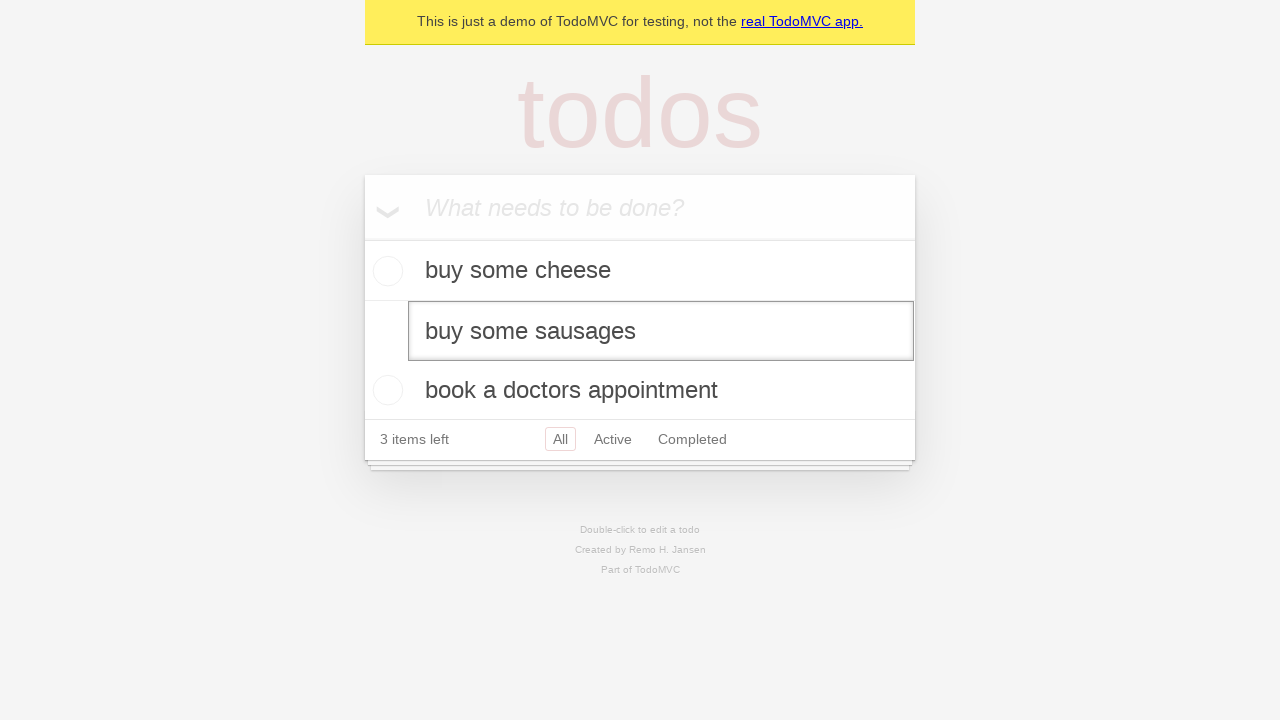

Dispatched blur event on edit textbox to save changes
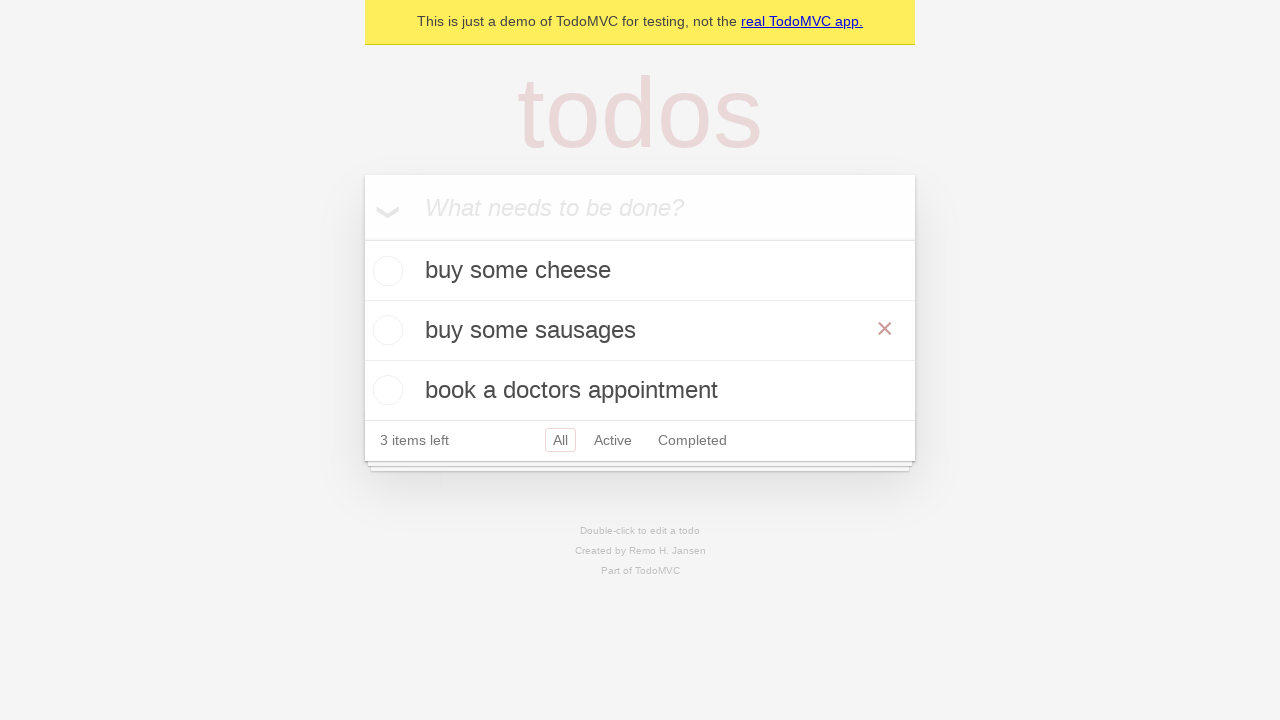

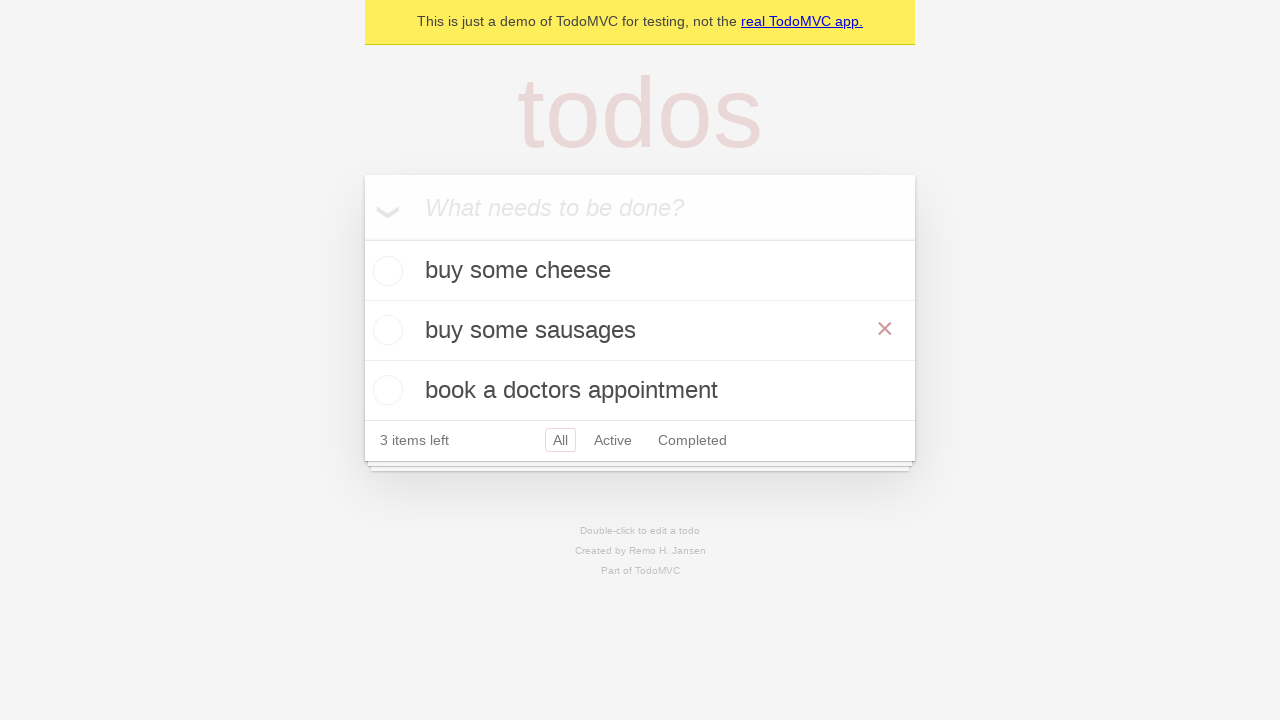